Tests filling out a student registration form with personal information including name, email, phone number, date of birth selection, subjects, hobbies, and address fields.

Starting URL: https://demoqa.com/automation-practice-form

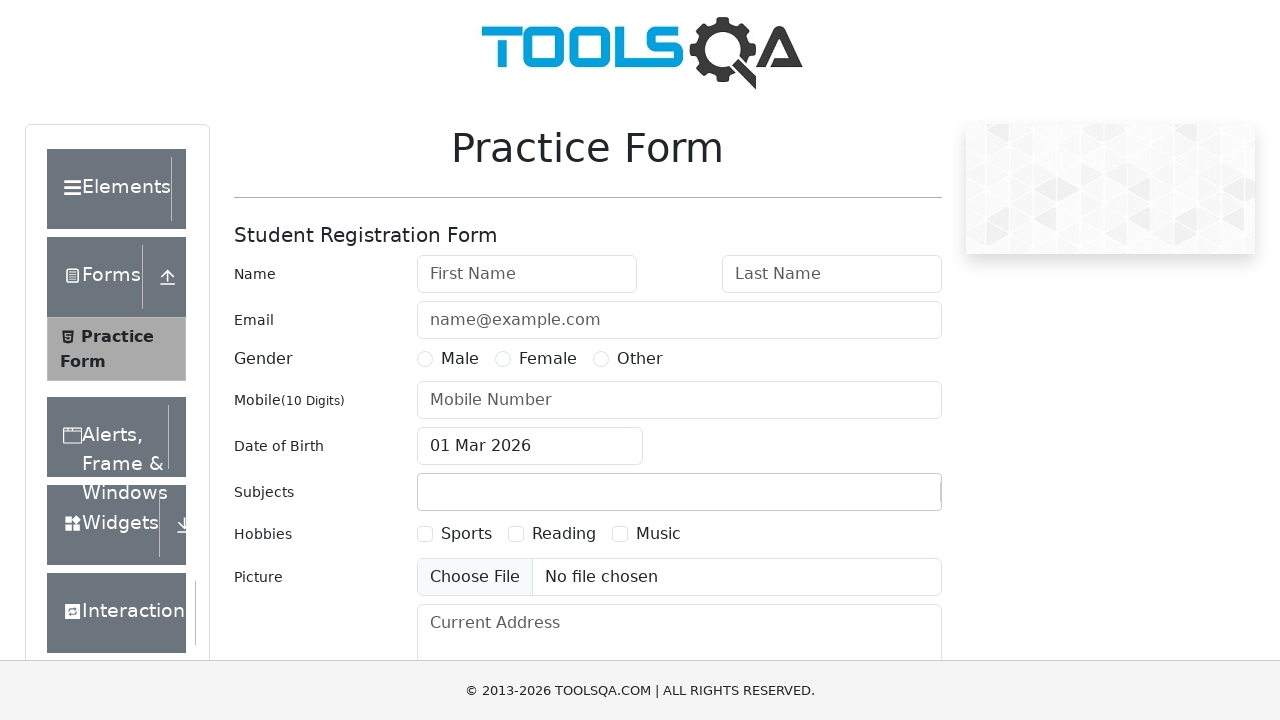

Filled first name field with 'testName' on #firstName
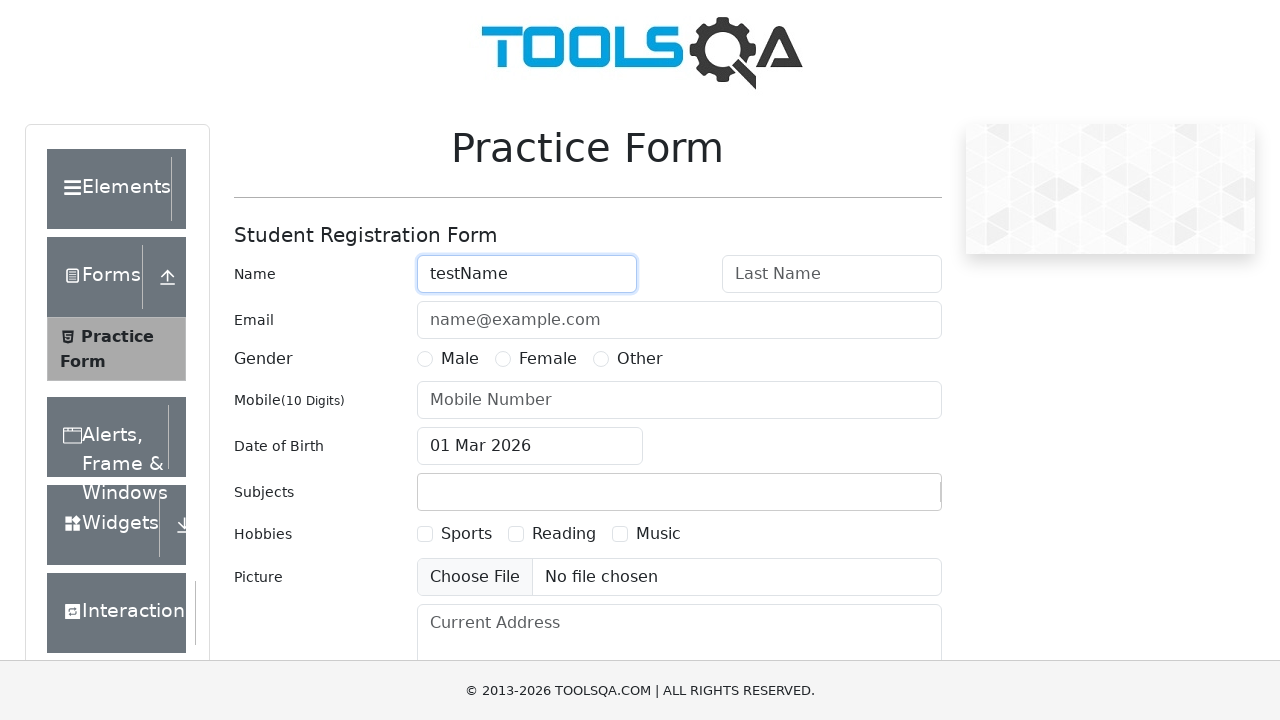

Filled last name field with 'testLastName' on #lastName
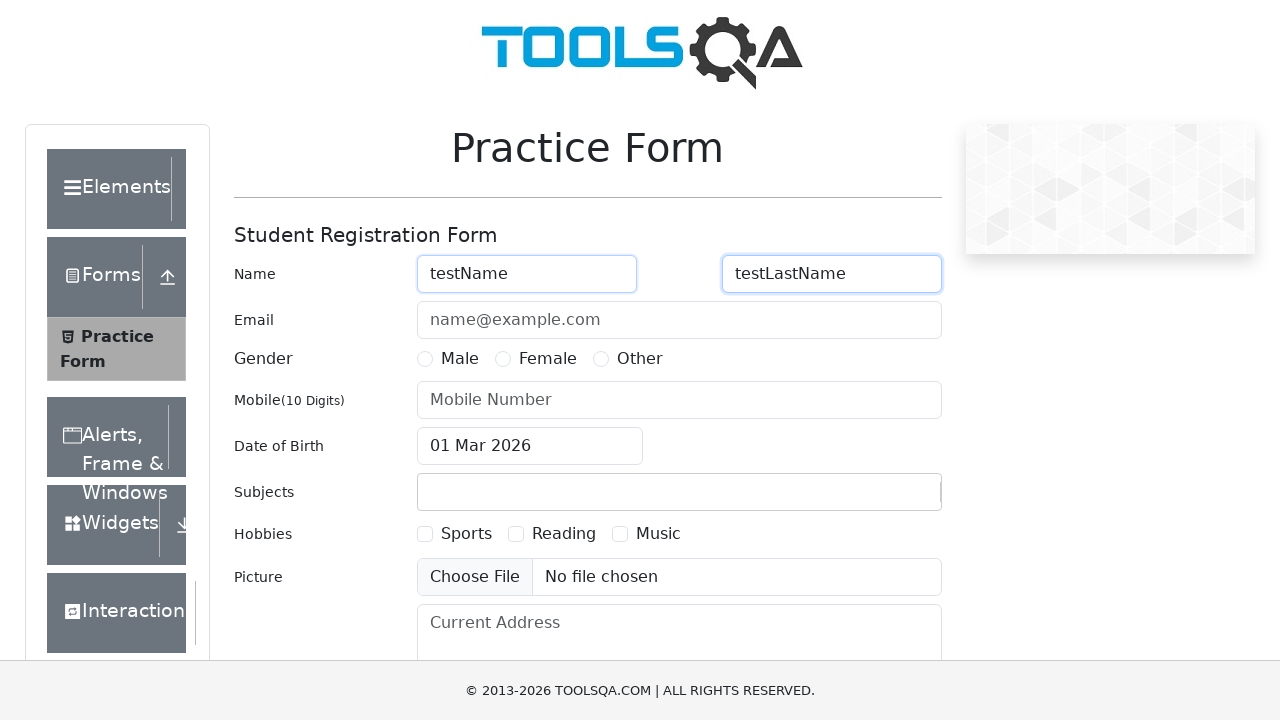

Filled email field with 'test@test.ru' on #userEmail
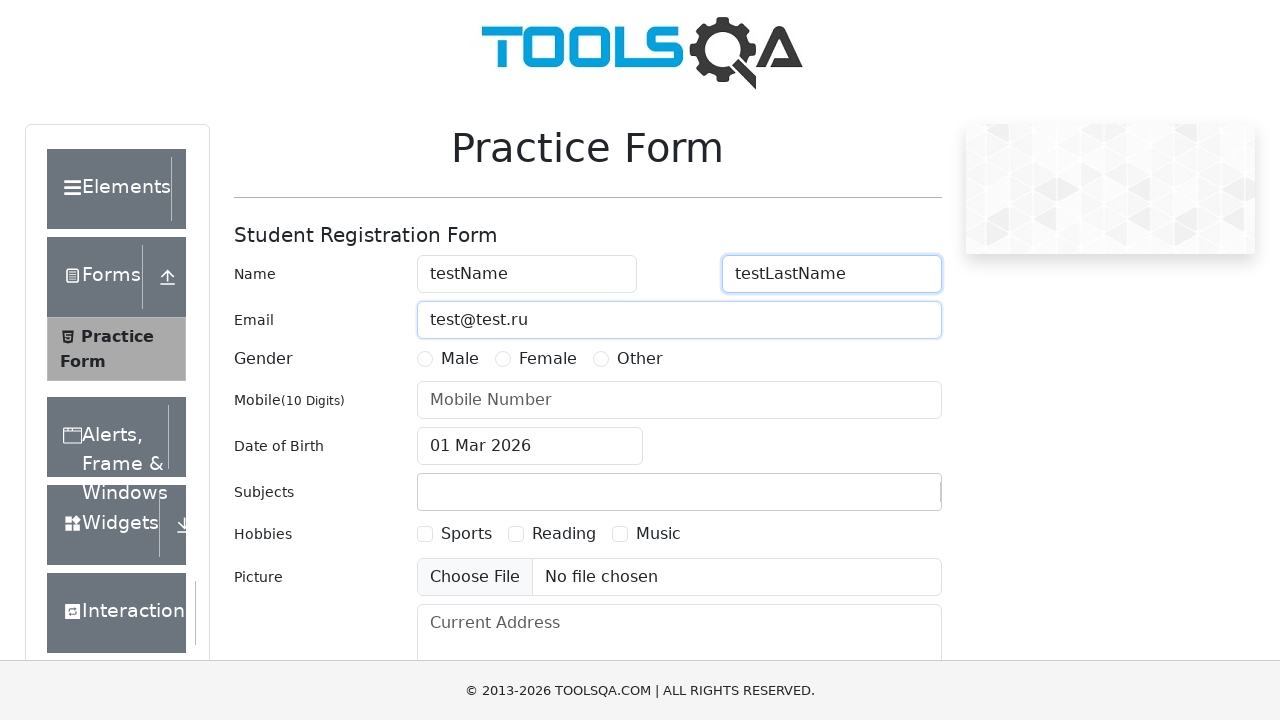

Selected Male gender option at (460, 359) on label[for='gender-radio-1']
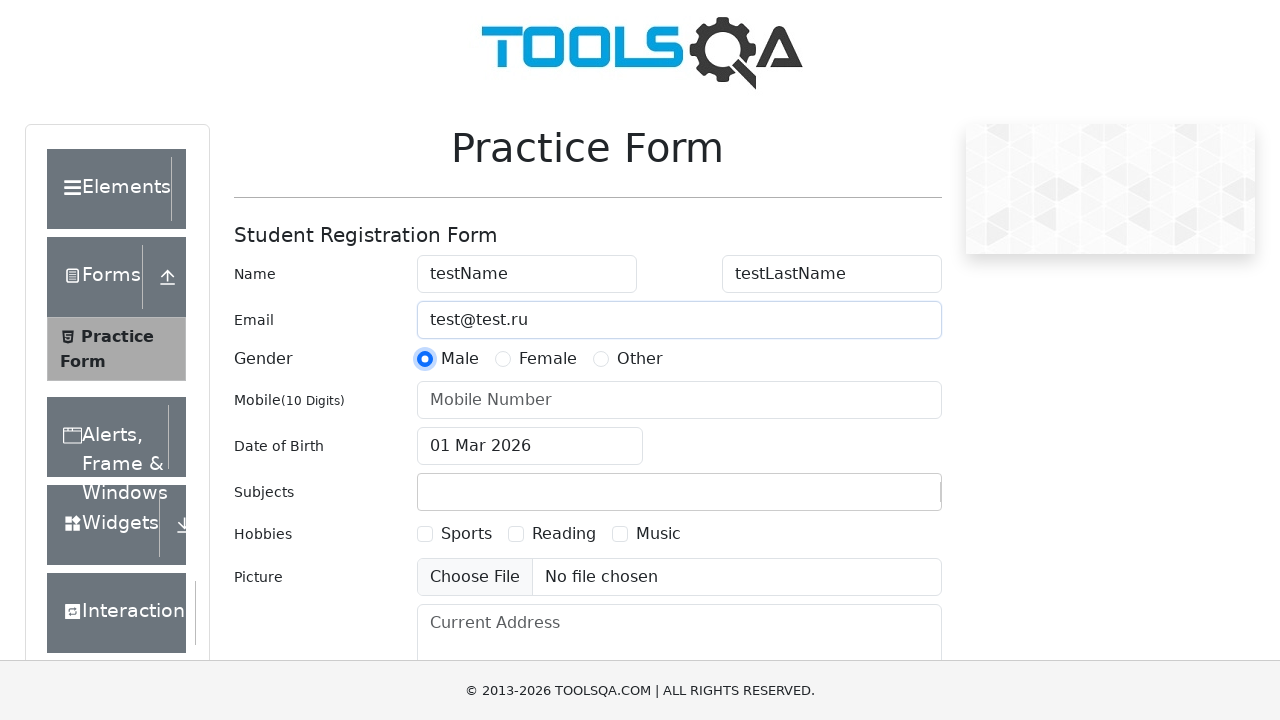

Filled phone number field with '88005005555' on #userNumber
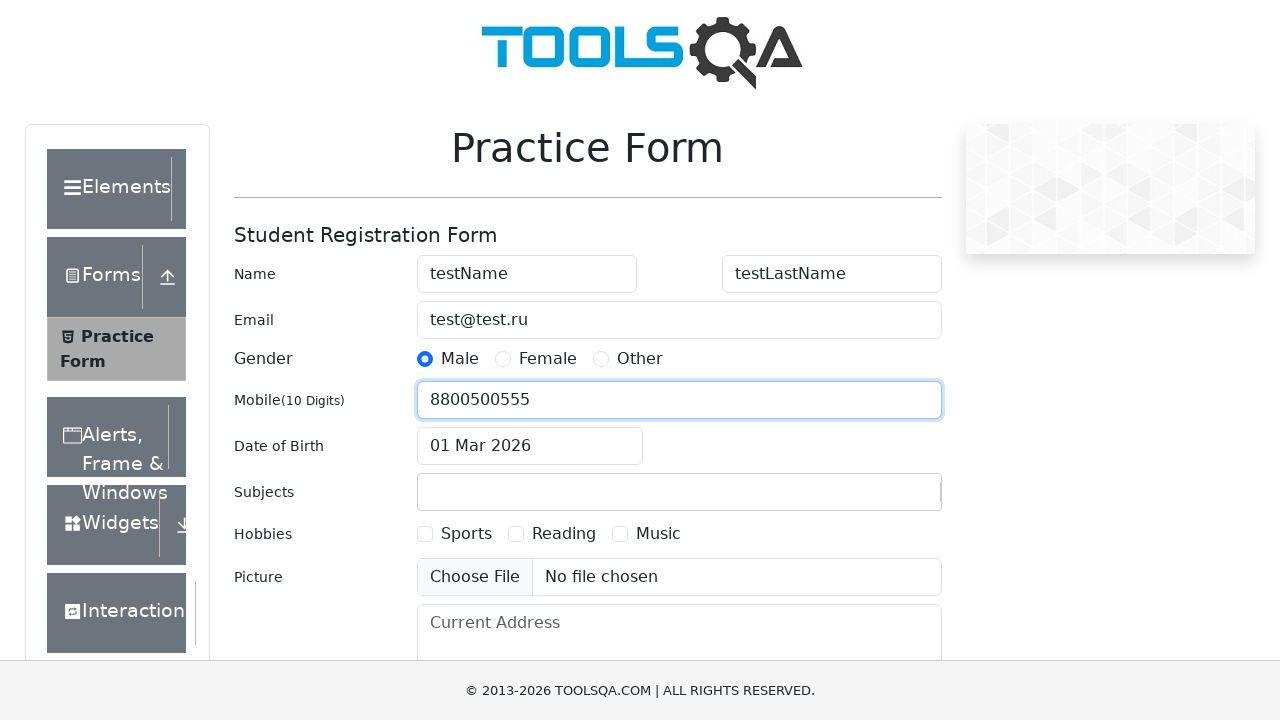

Clicked date of birth input to open date picker at (530, 446) on #dateOfBirthInput
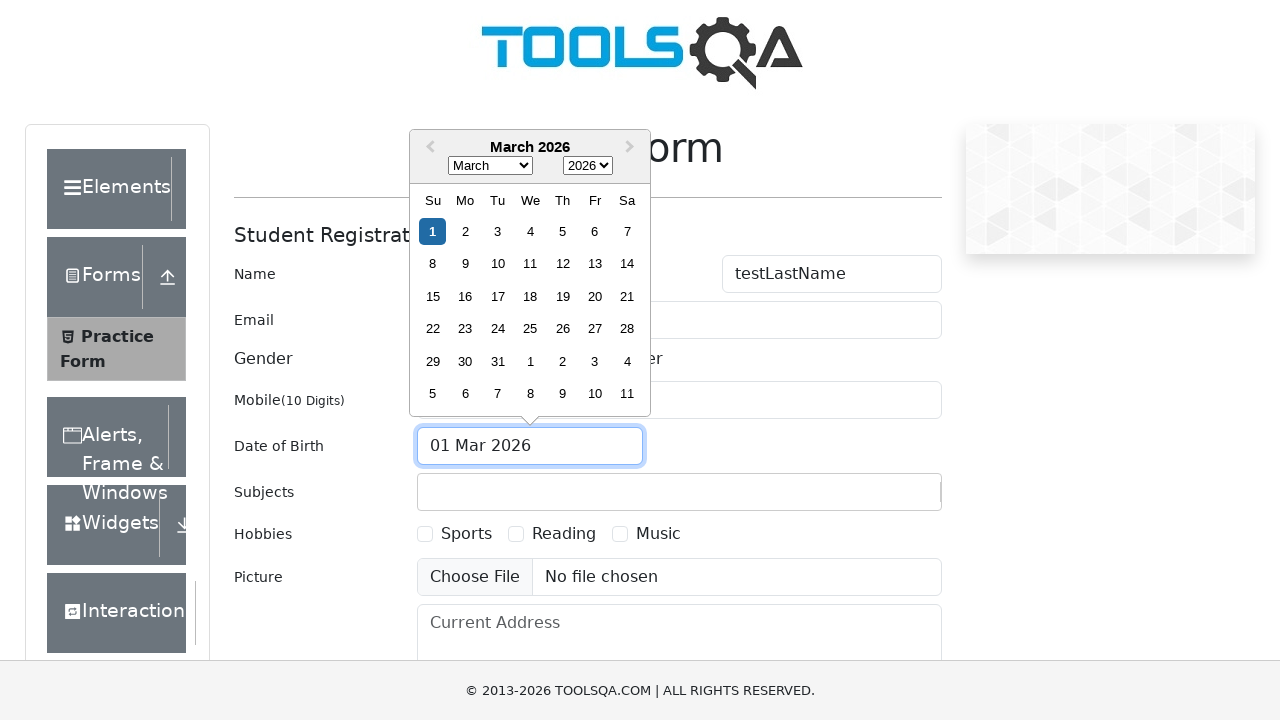

Selected August from month dropdown on .react-datepicker__month-select
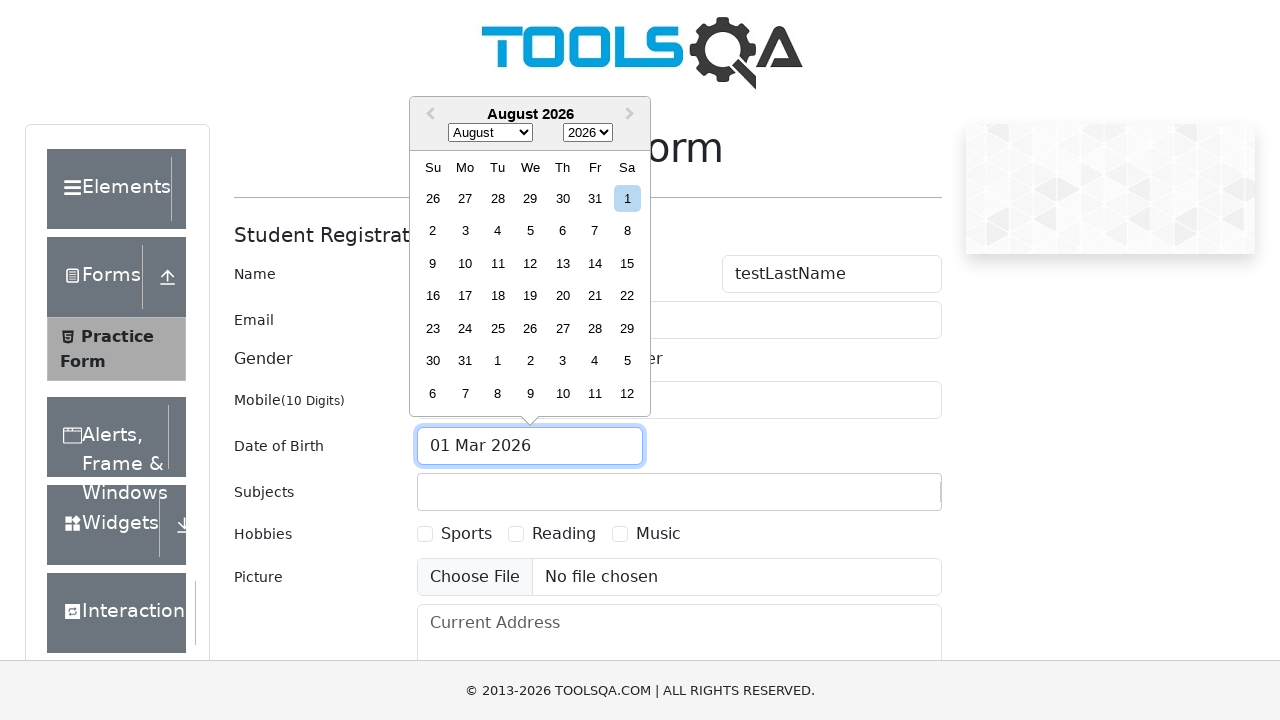

Selected 1992 from year dropdown on .react-datepicker__year-select
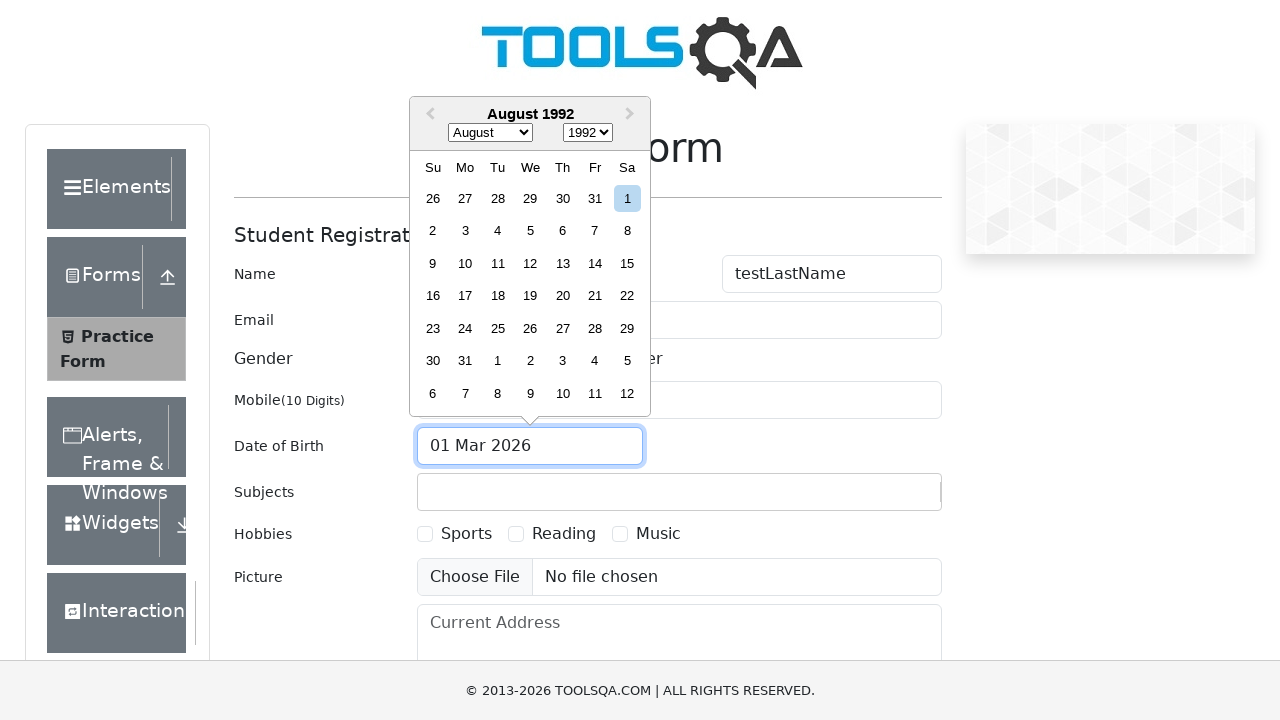

Selected day 8 from date picker at (627, 231) on .react-datepicker__day--008
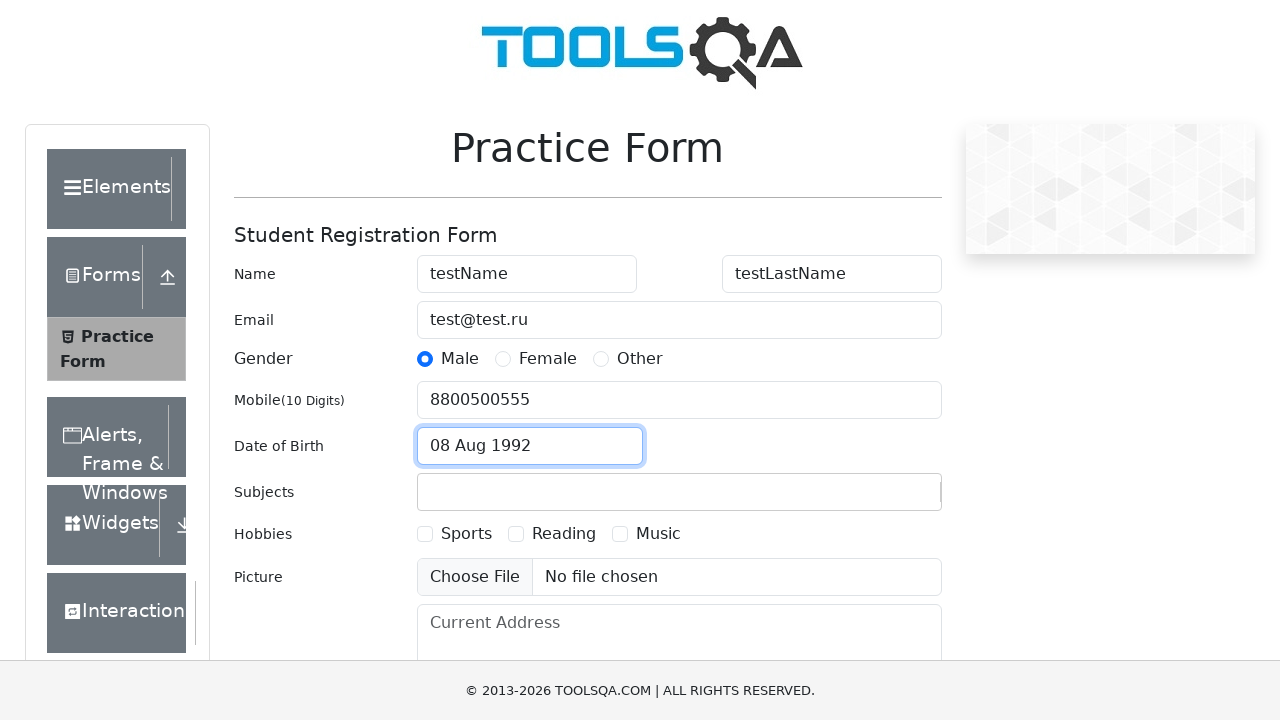

Scrolled to subjects field
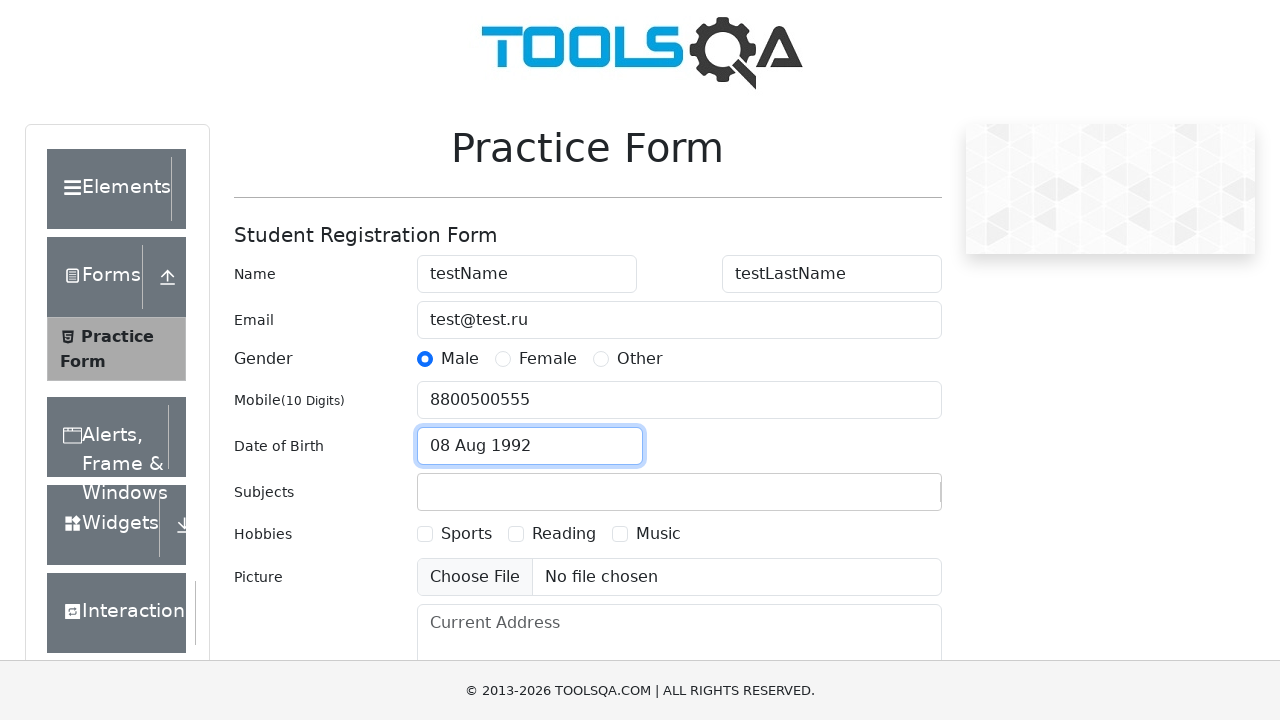

Clicked subjects input field at (430, 492) on #subjectsInput
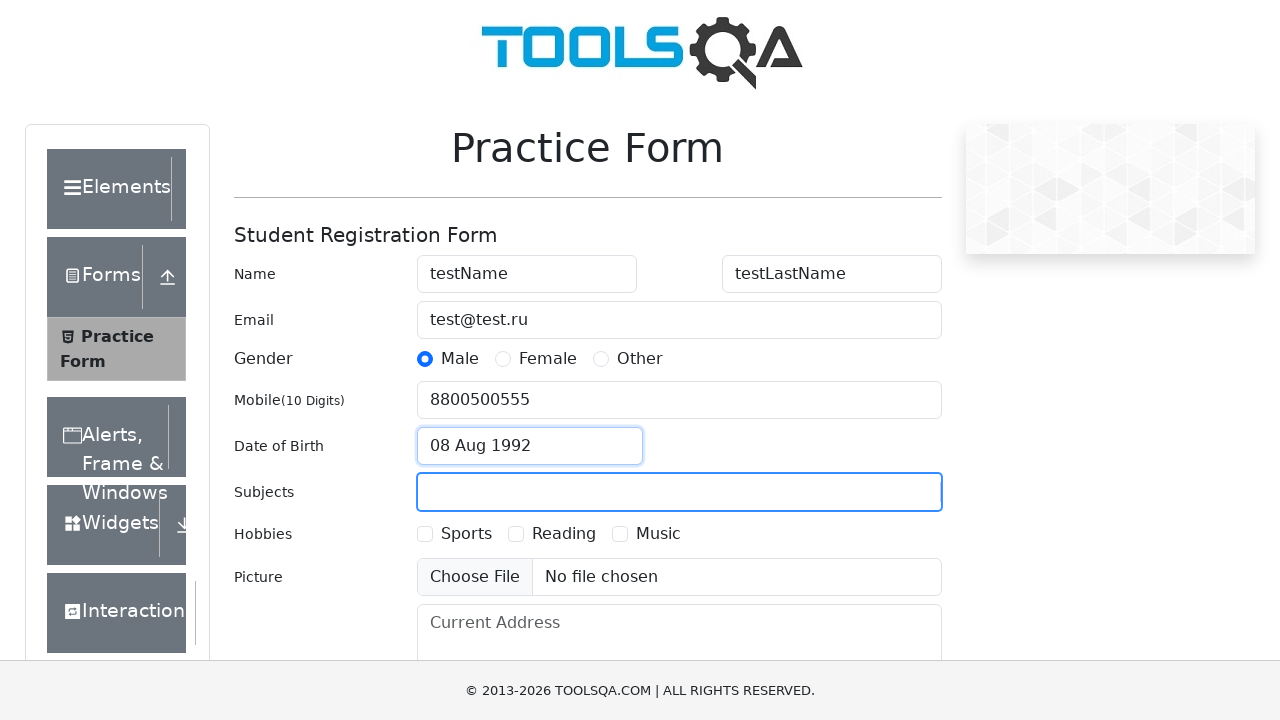

Filled subjects input with 'English' on #subjectsInput
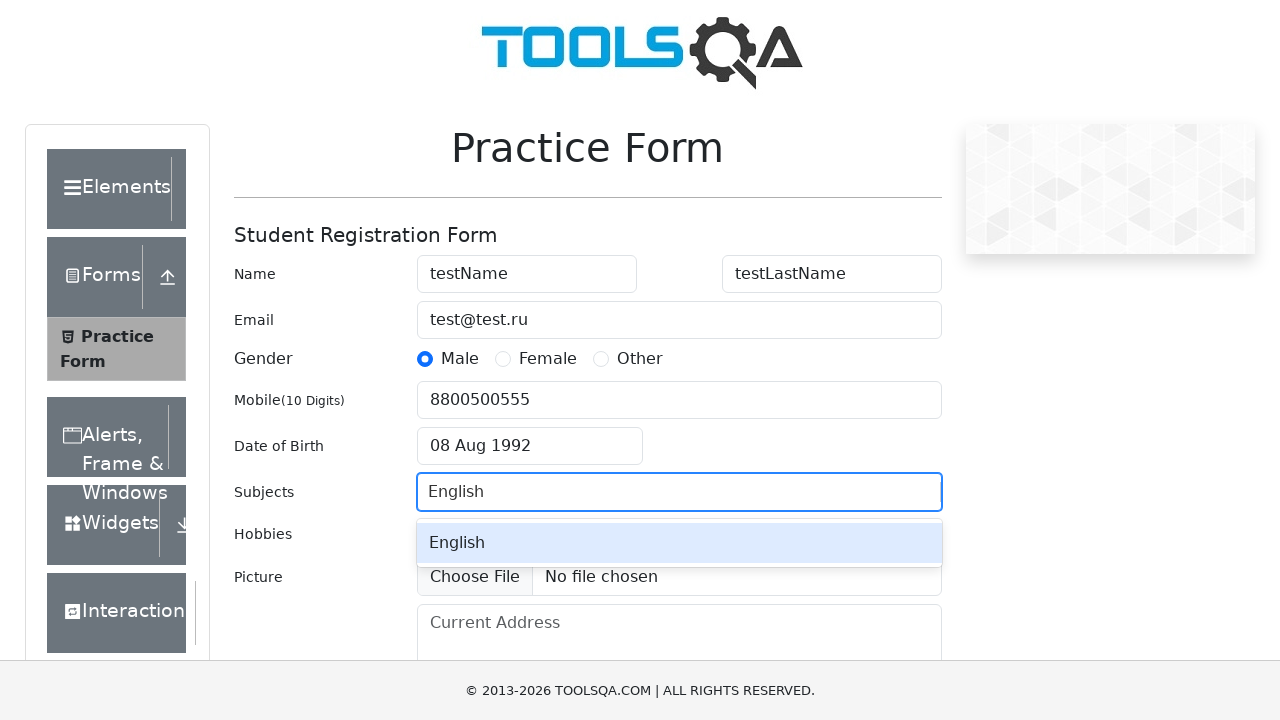

Pressed Enter to confirm subject selection on #subjectsInput
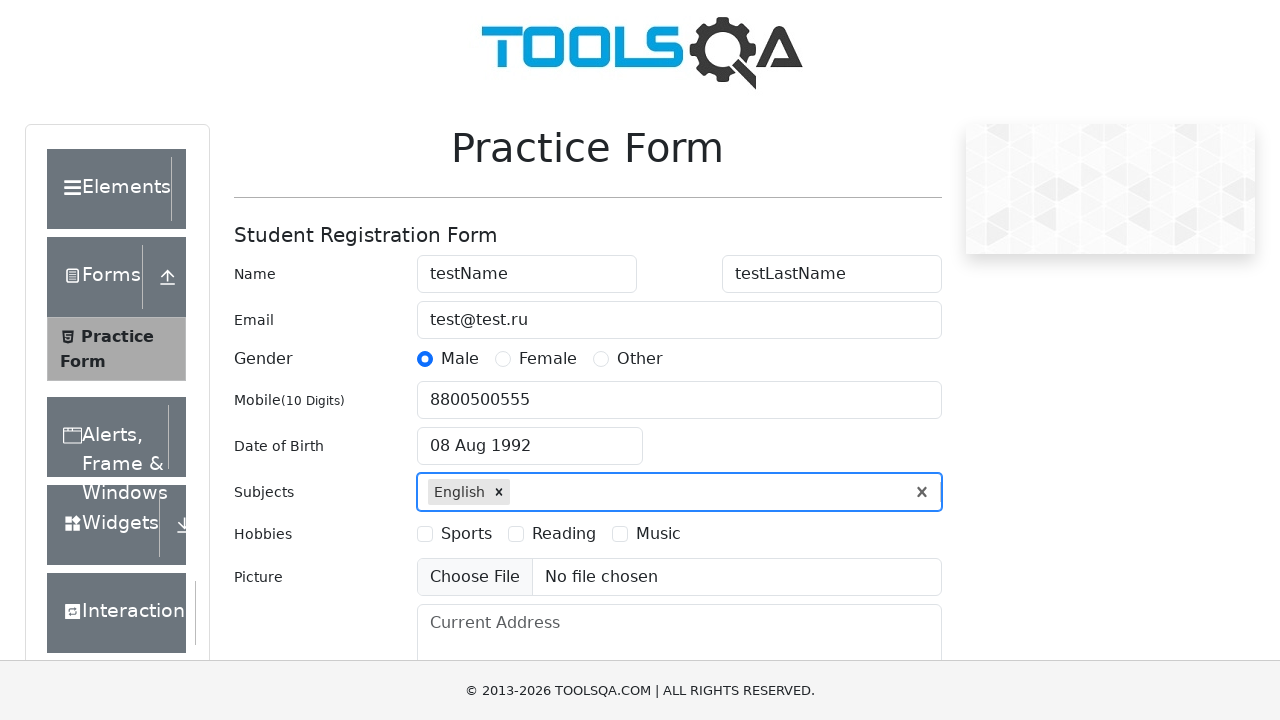

Selected Music from hobbies checkbox at (658, 534) on label[for='hobbies-checkbox-3']
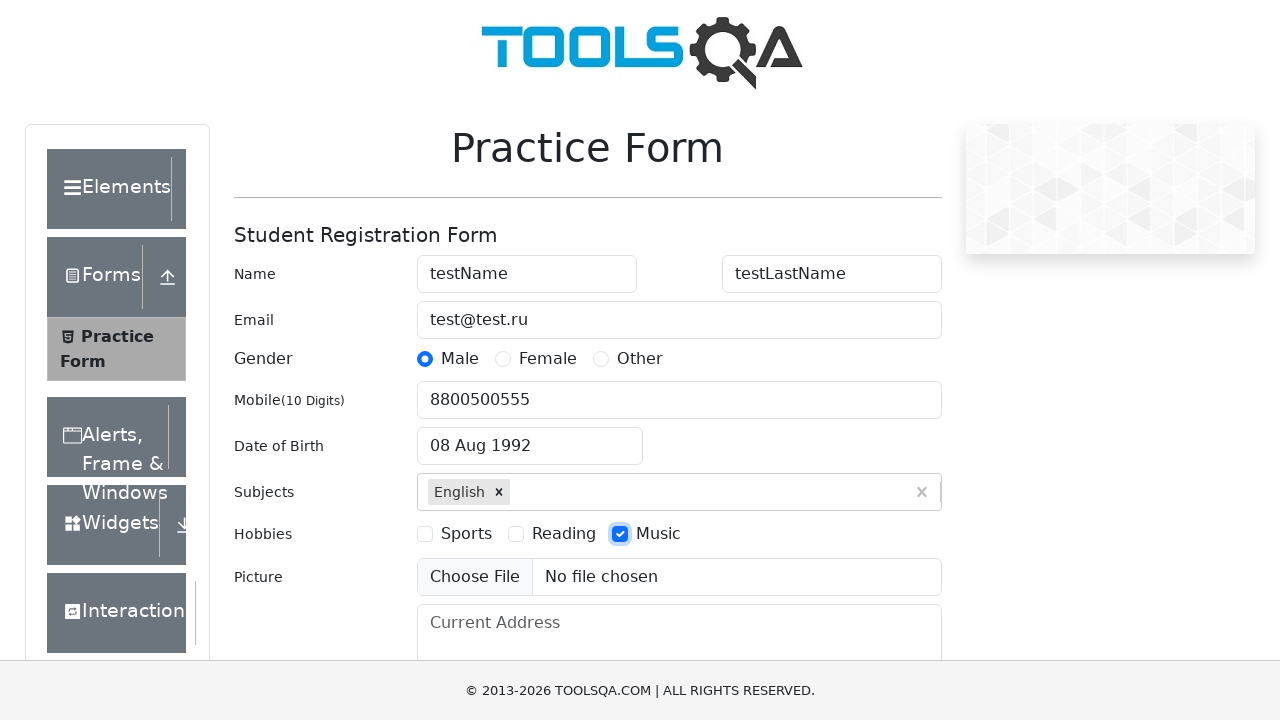

Scrolled to current address field
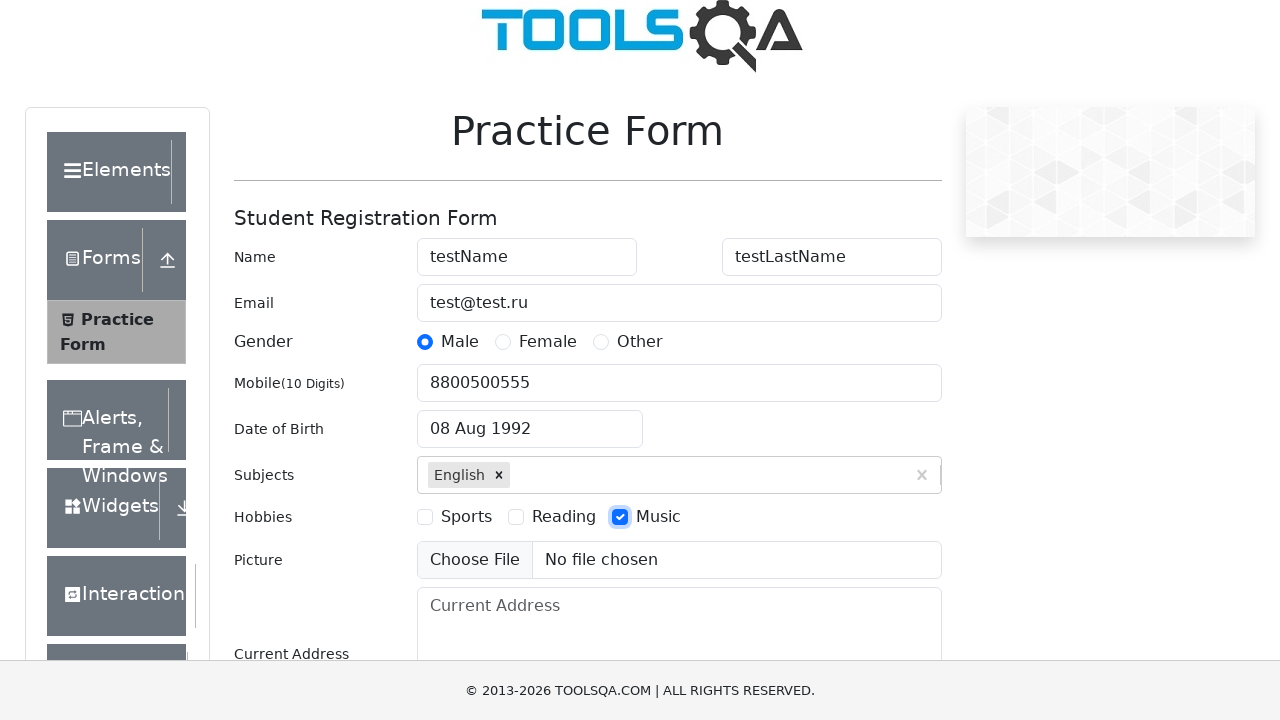

Filled current address field with 'current address' on #currentAddress
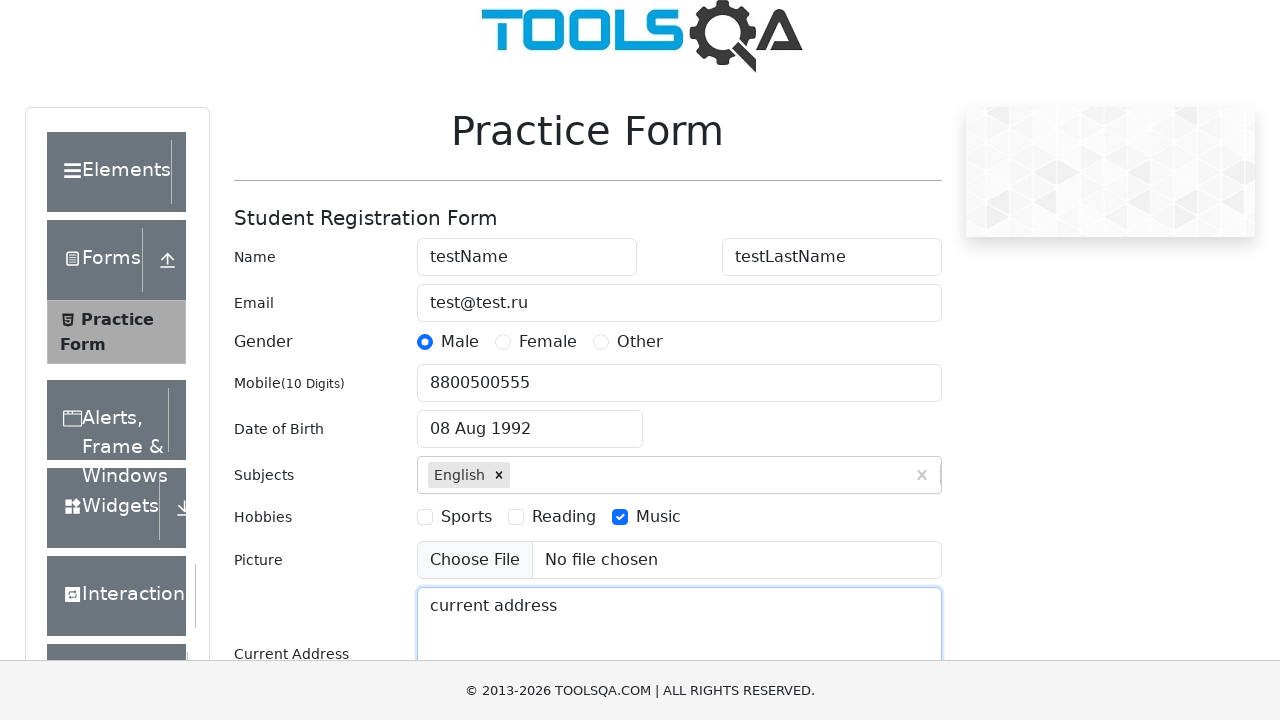

Pressed Enter to confirm address entry on #currentAddress
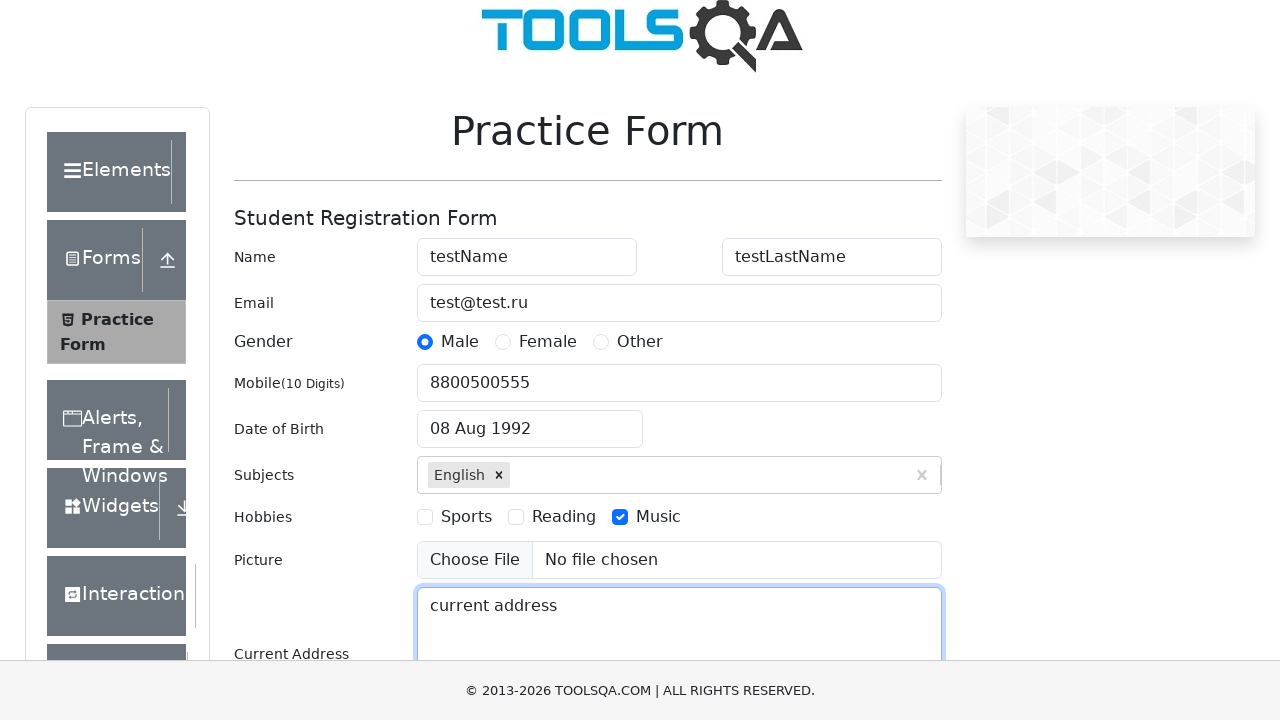

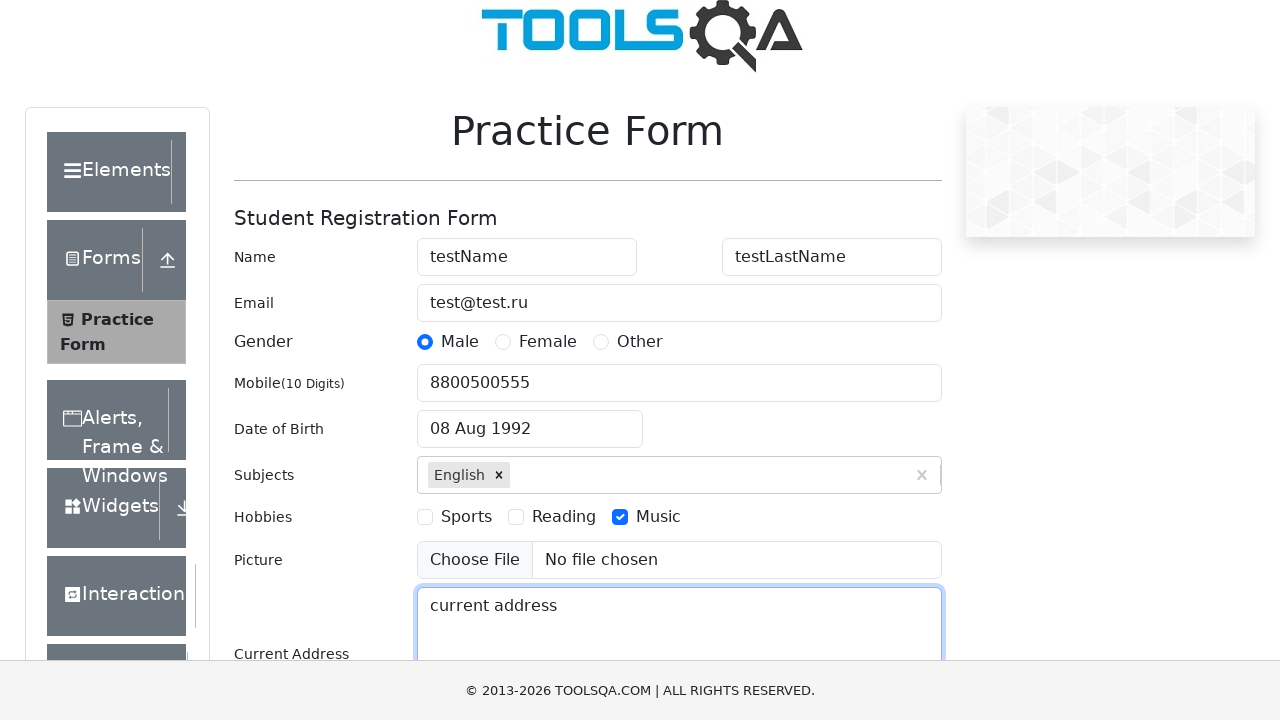